Tests key press functionality using actions by navigating to the Key Presses page and pressing the SPACE key, then verifying the result text shows the correct key was detected.

Starting URL: https://the-internet.herokuapp.com/

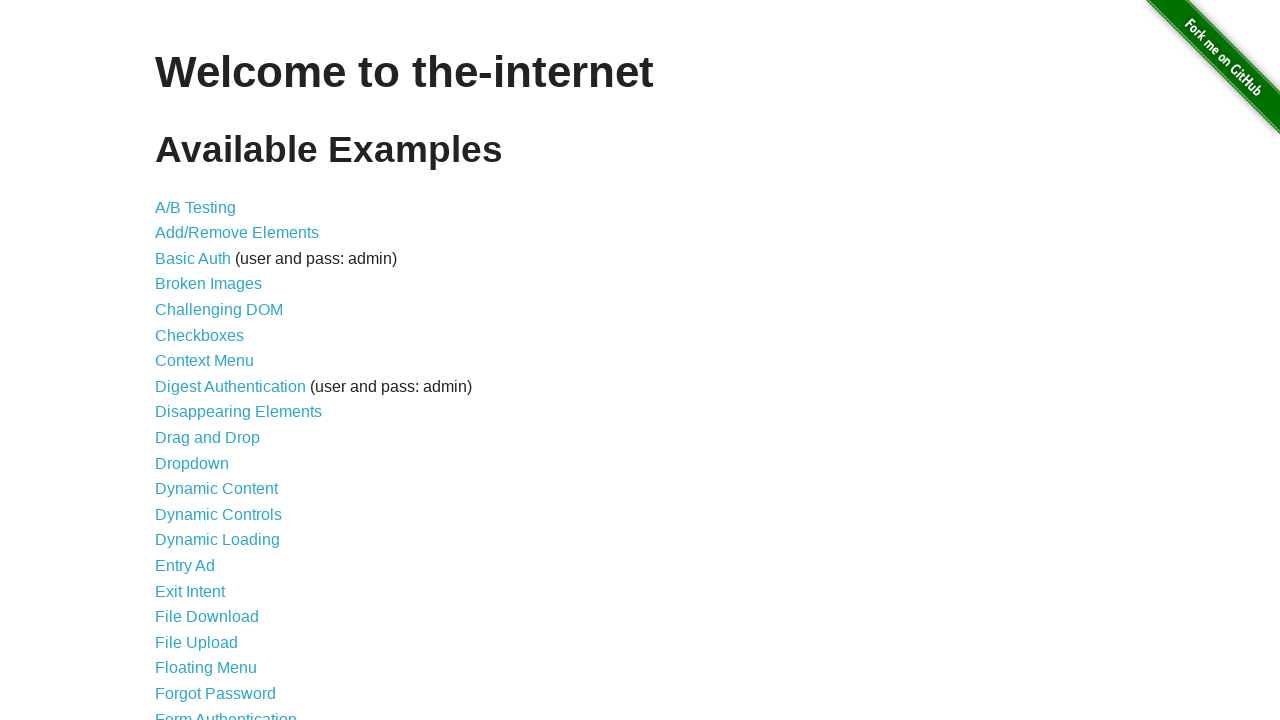

Clicked on Key Presses link from the welcome page at (200, 360) on a[href='/key_presses']
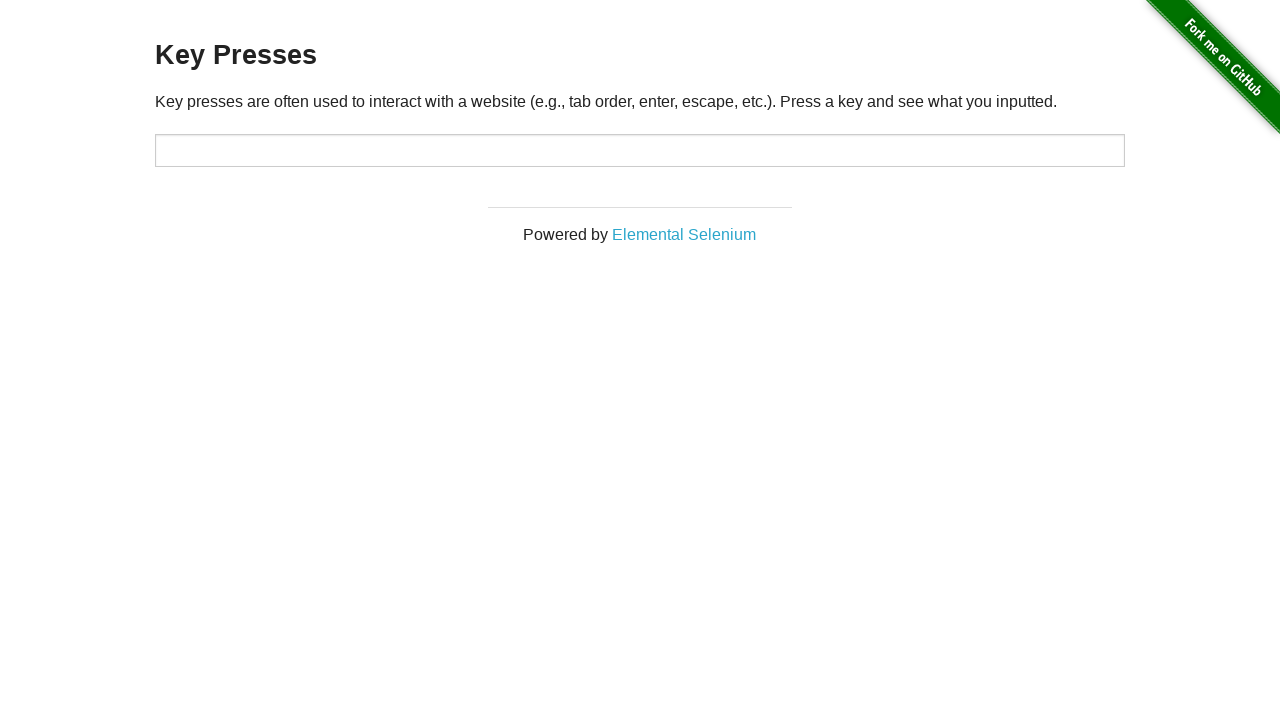

Key Presses page loaded and target element appeared
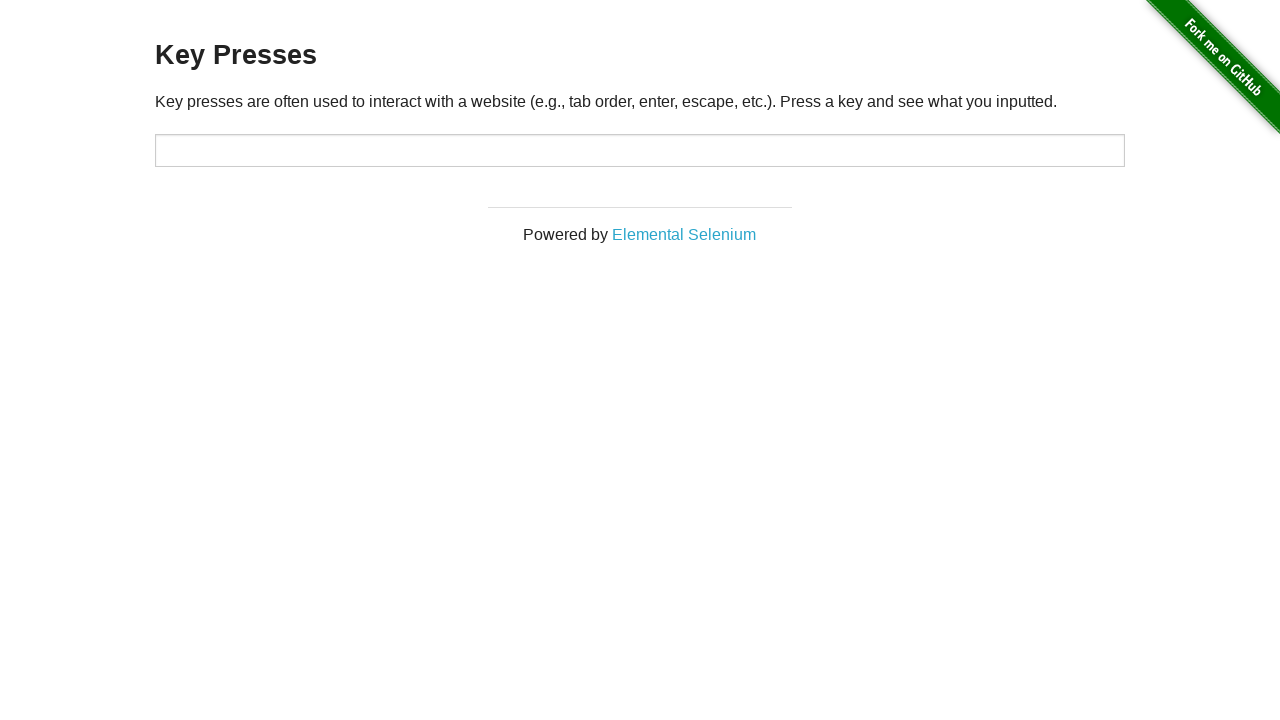

Pressed SPACE key on the target input field on #target
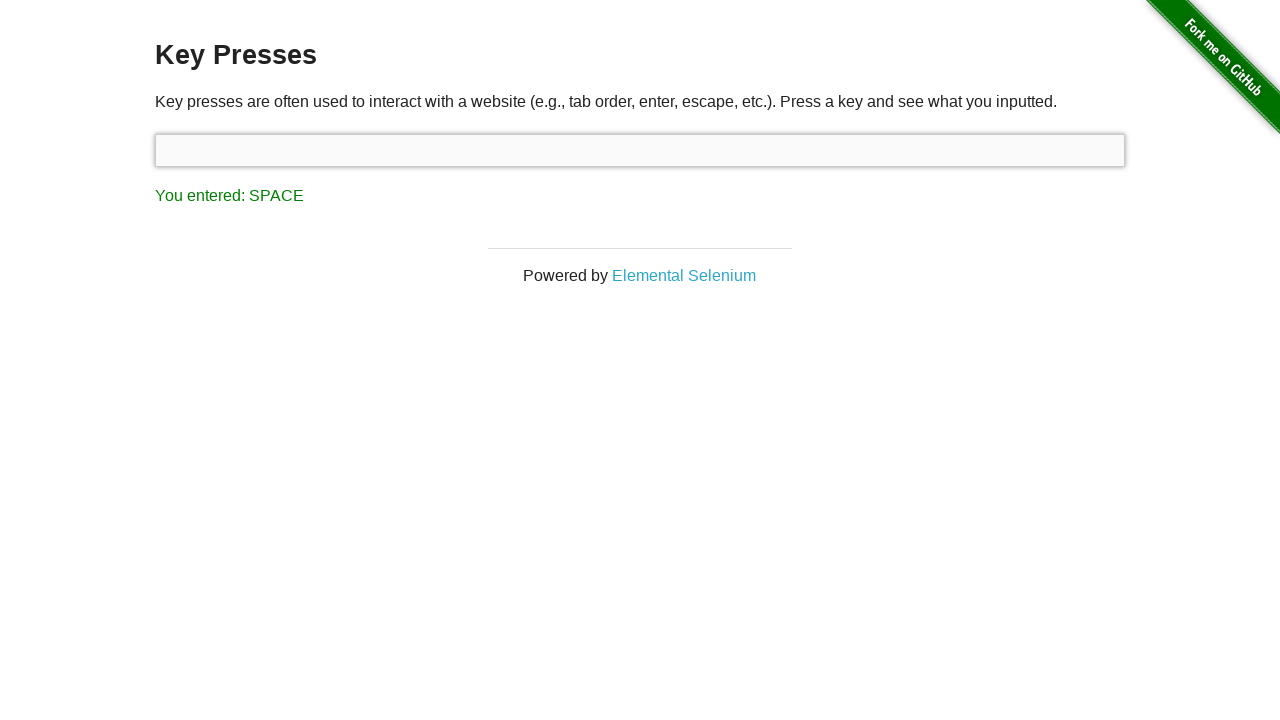

Result element appeared after key press
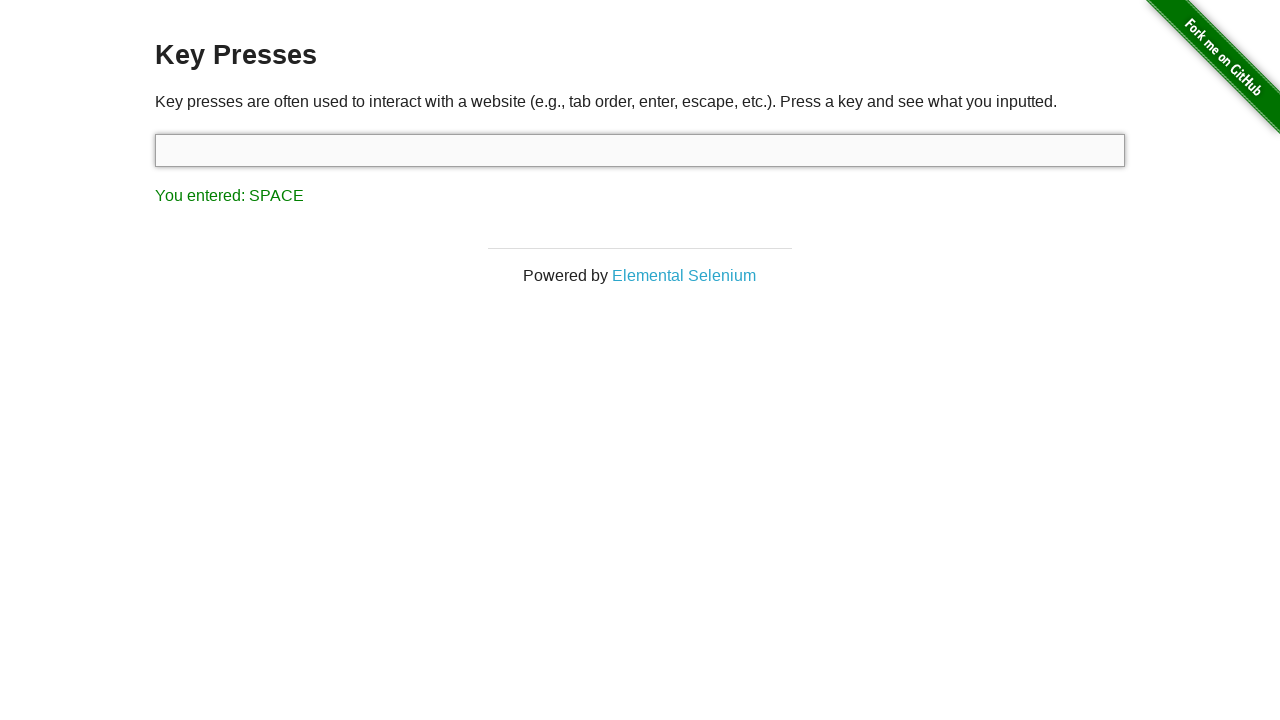

Retrieved result text: You entered: SPACE
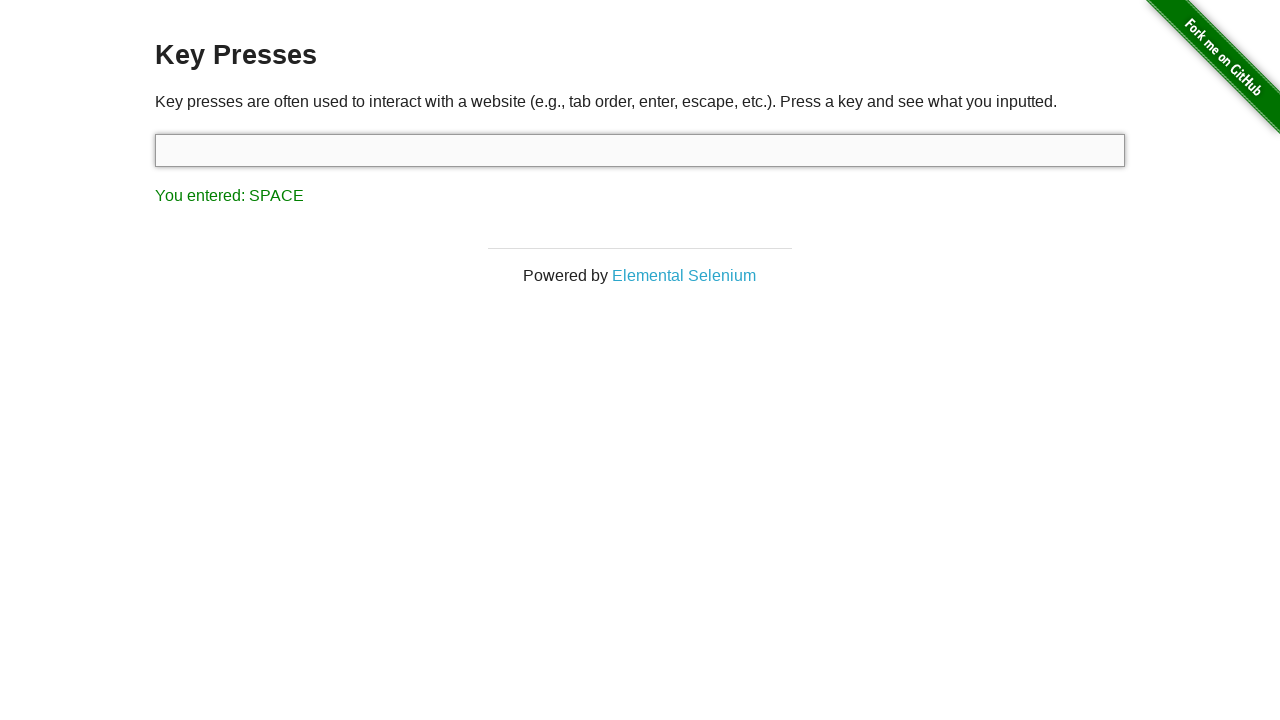

Assertion passed: result text correctly shows 'You entered: SPACE'
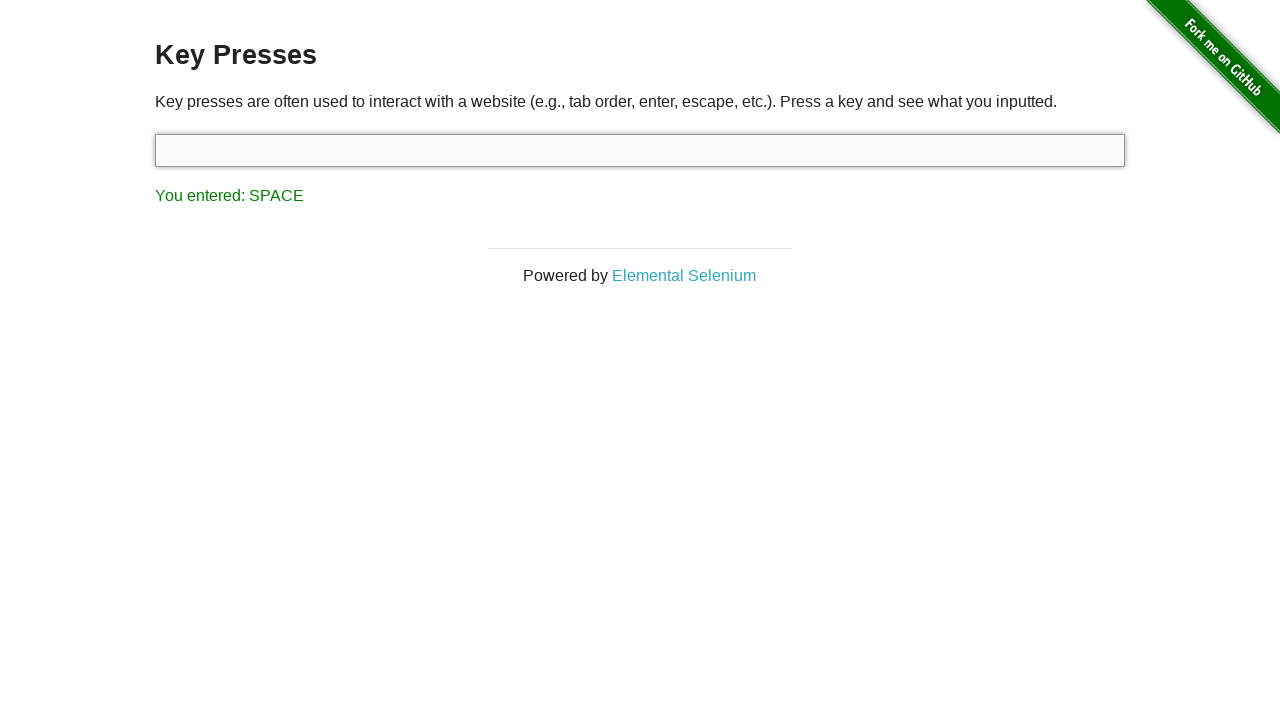

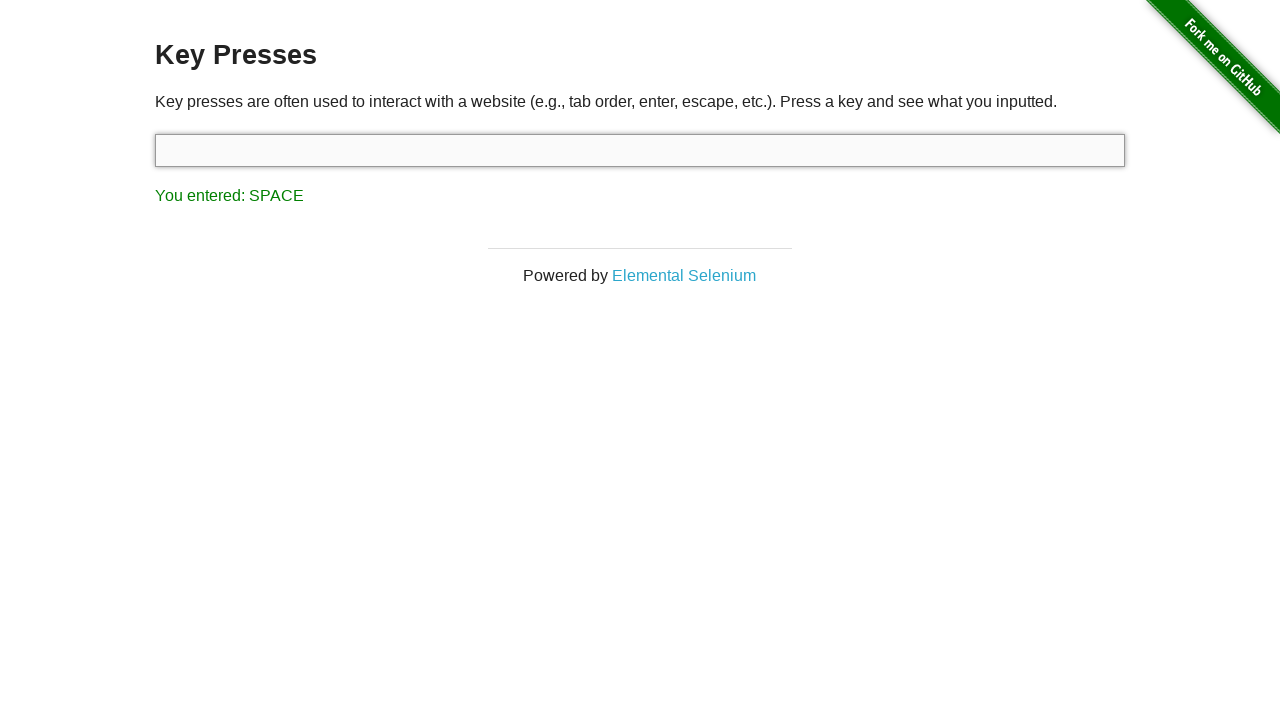